Navigates to an investor list page and repeatedly clicks the "Load More Investors" button to load additional investor entries on the page.

Starting URL: https://signal.nfx.com/investor-lists/top-e-commerce-seed-investors

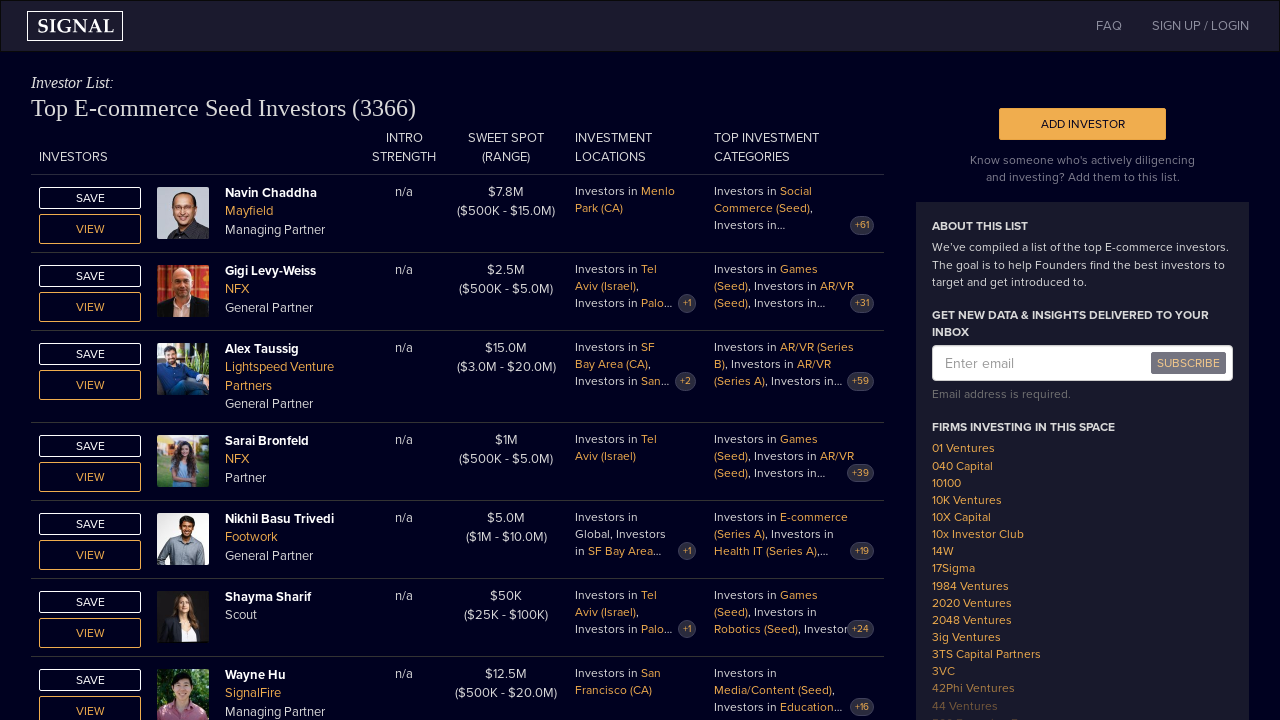

Waited for investor links to load on the page
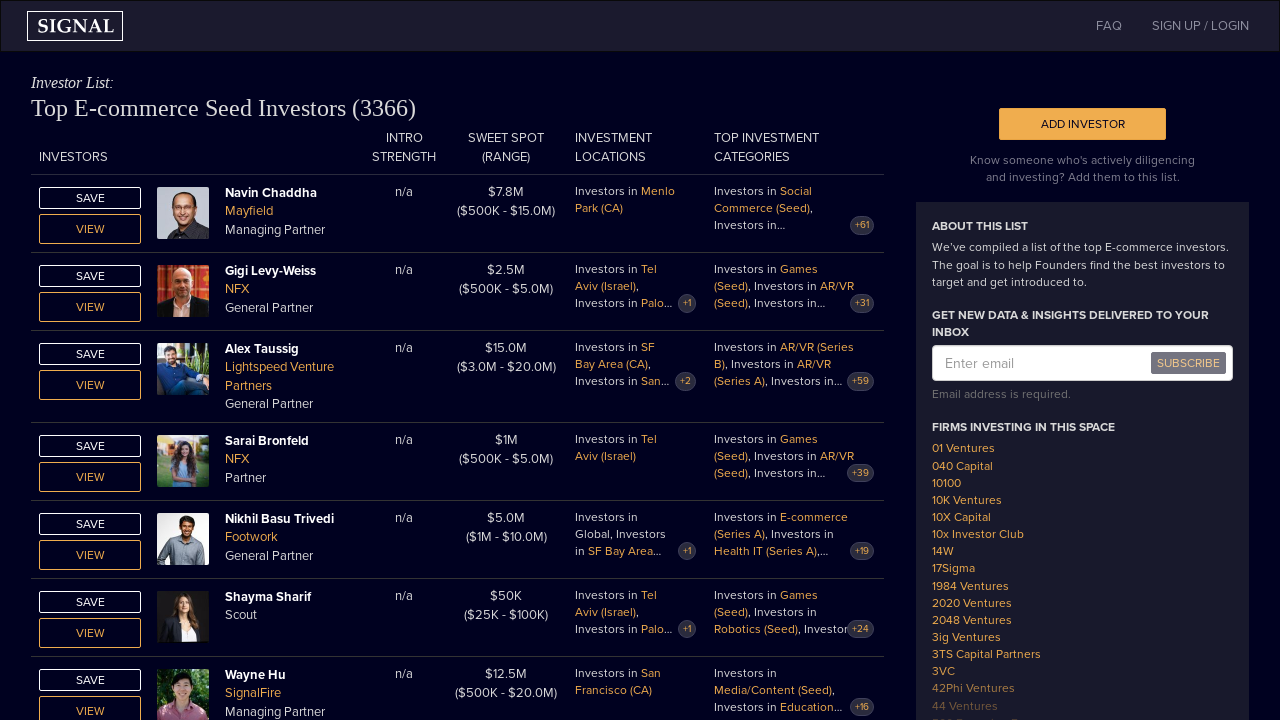

Located 'Load More Investors' button
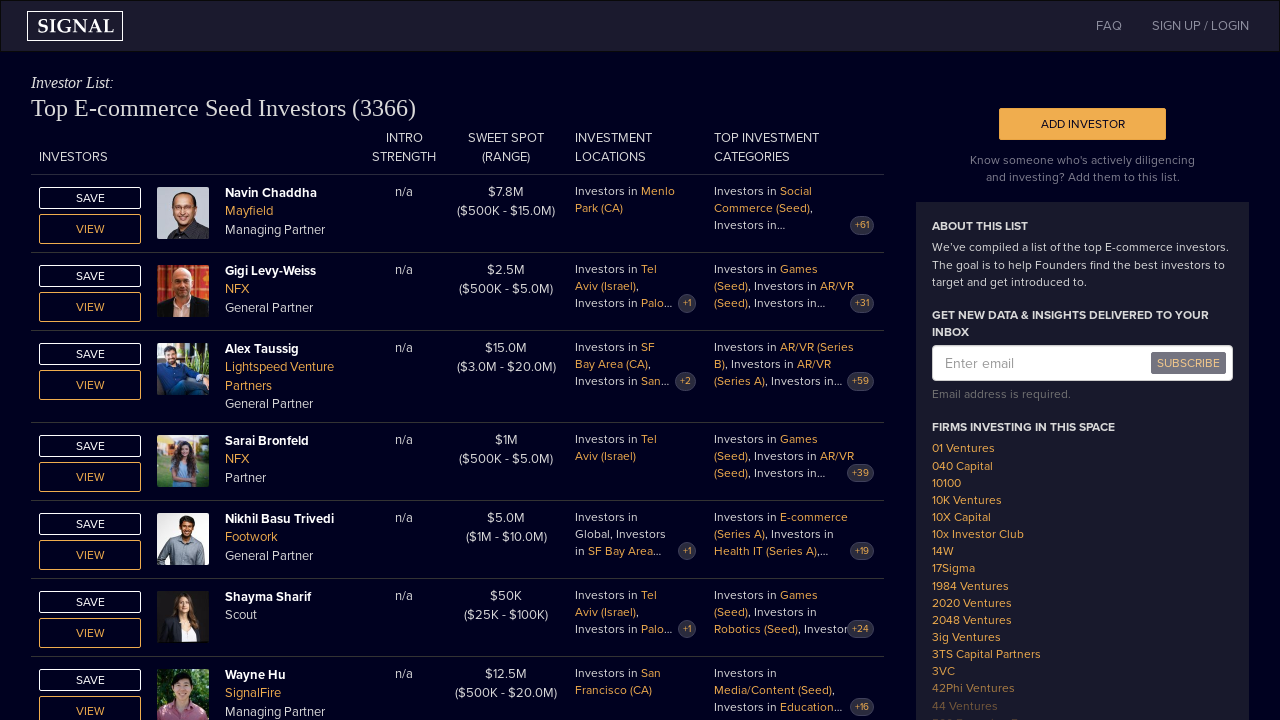

Clicked 'Load More Investors' button (iteration 1) at (458, 636) on button:has-text('LOAD MORE INVESTORS')
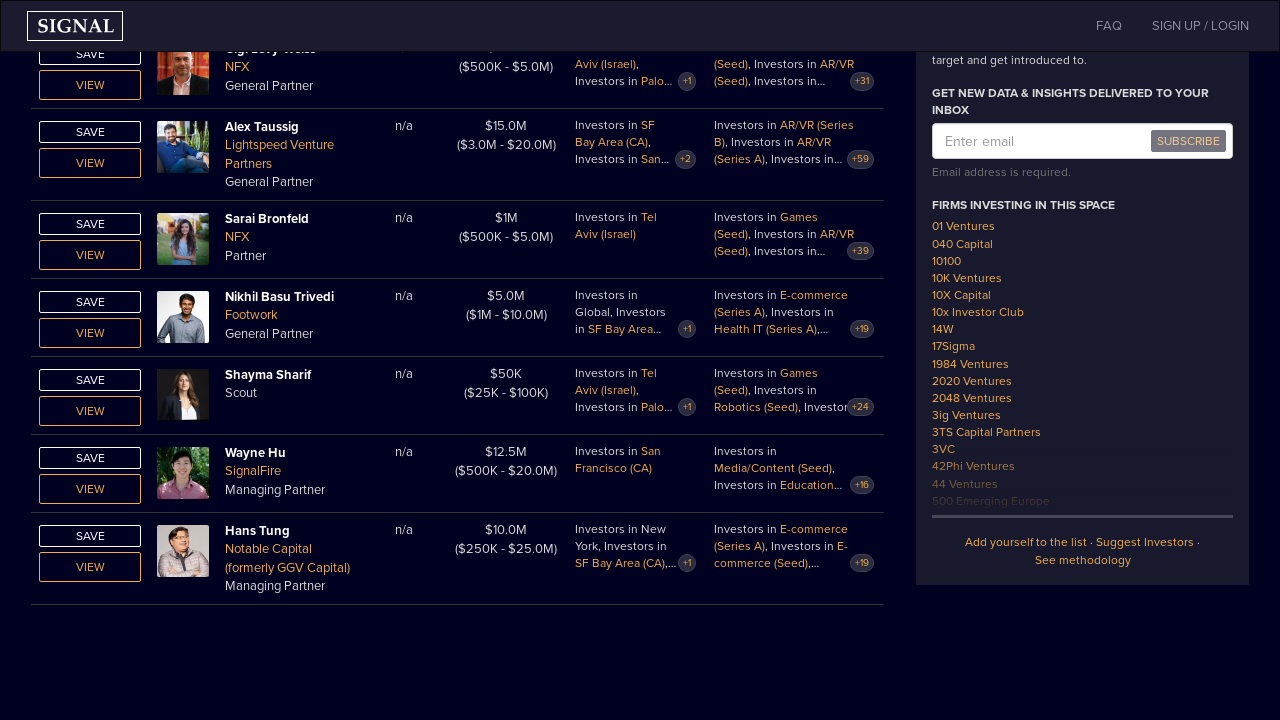

Waited 3 seconds for new investor content to load
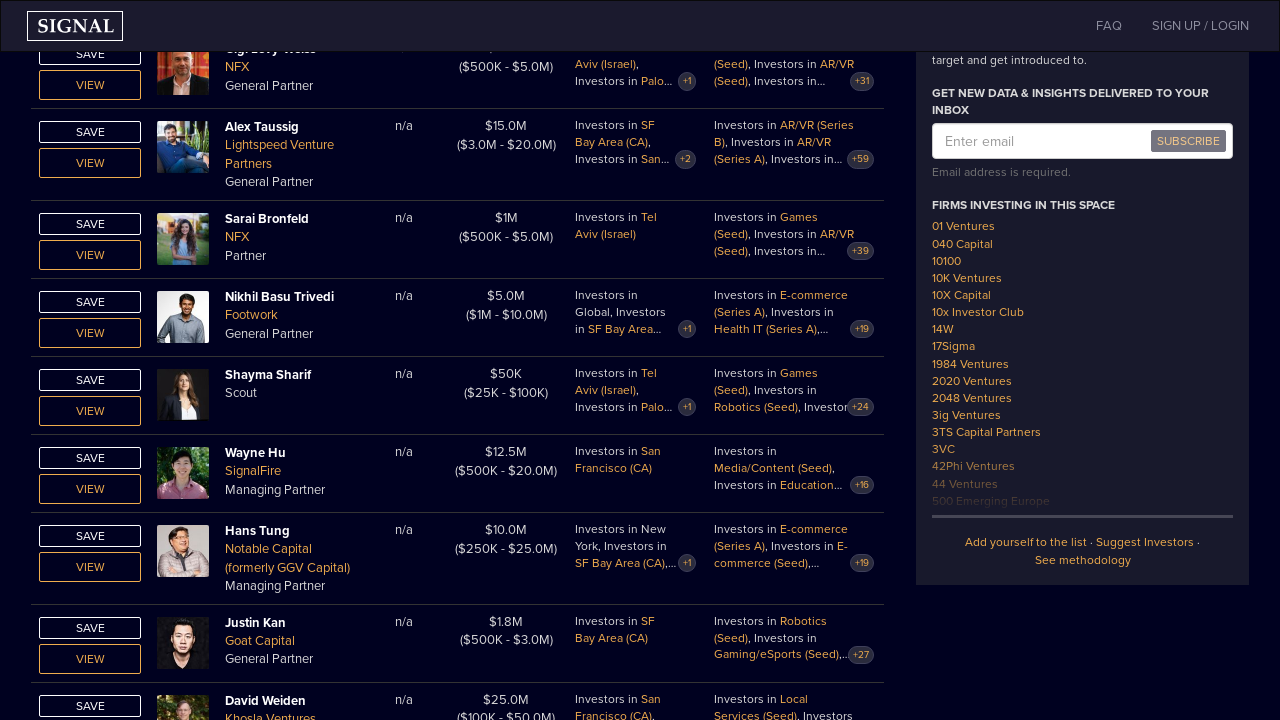

Located 'Load More Investors' button
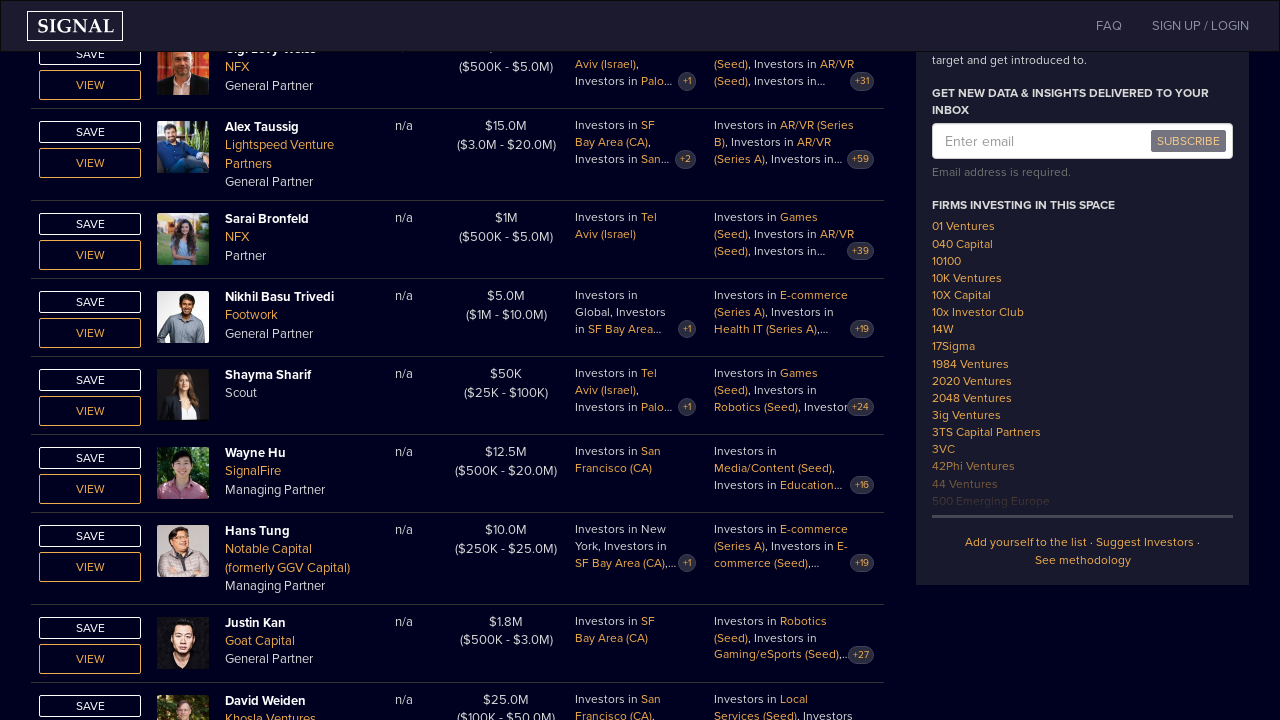

Clicked 'Load More Investors' button (iteration 2) at (458, 635) on button:has-text('LOAD MORE INVESTORS')
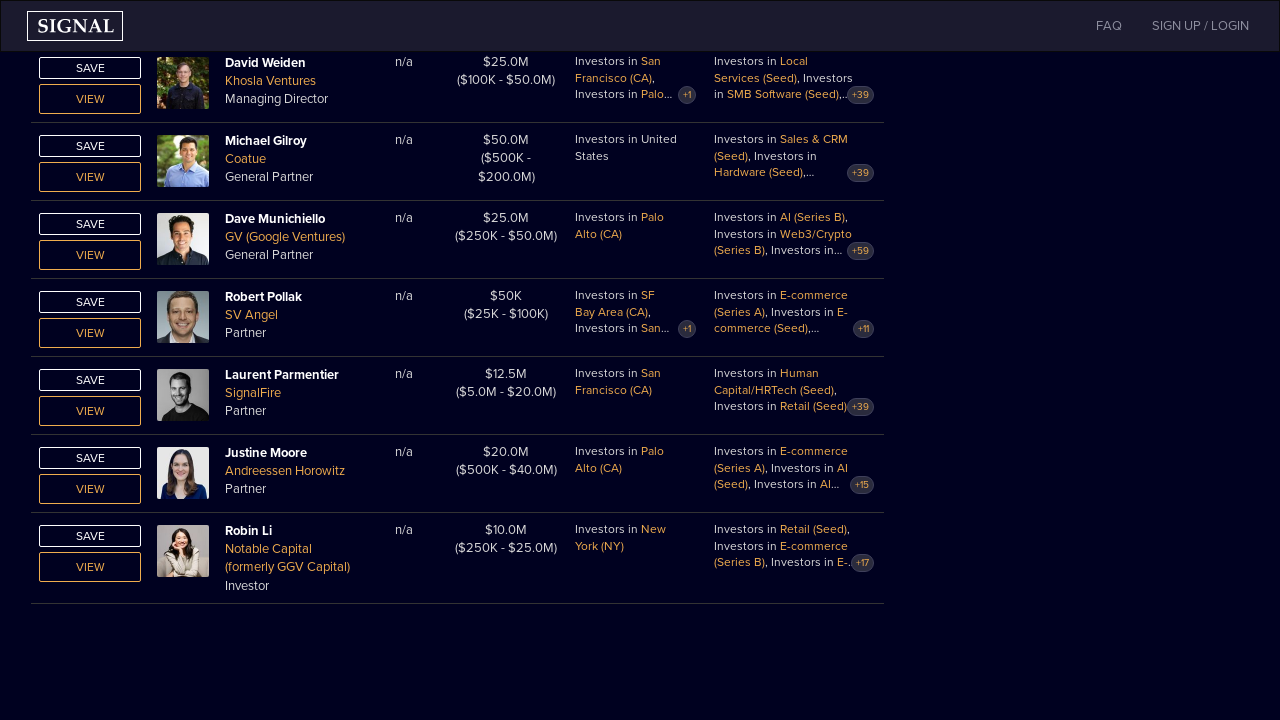

Waited 3 seconds for new investor content to load
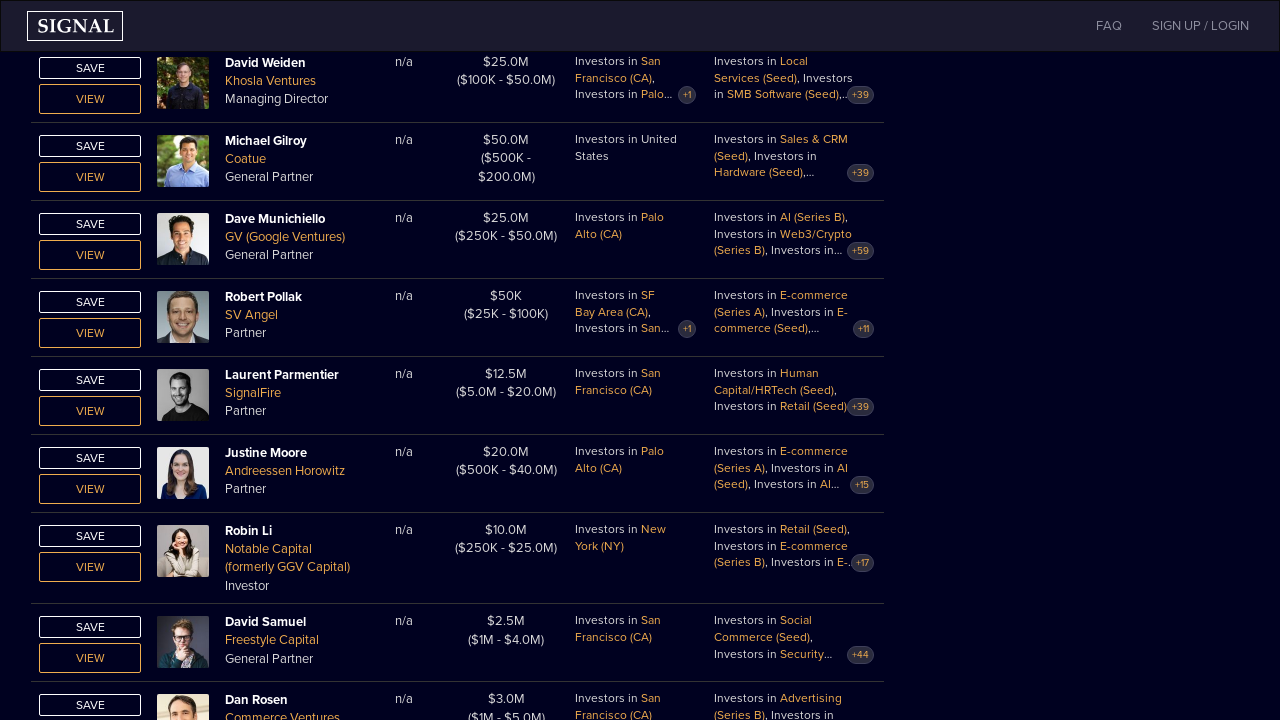

Located 'Load More Investors' button
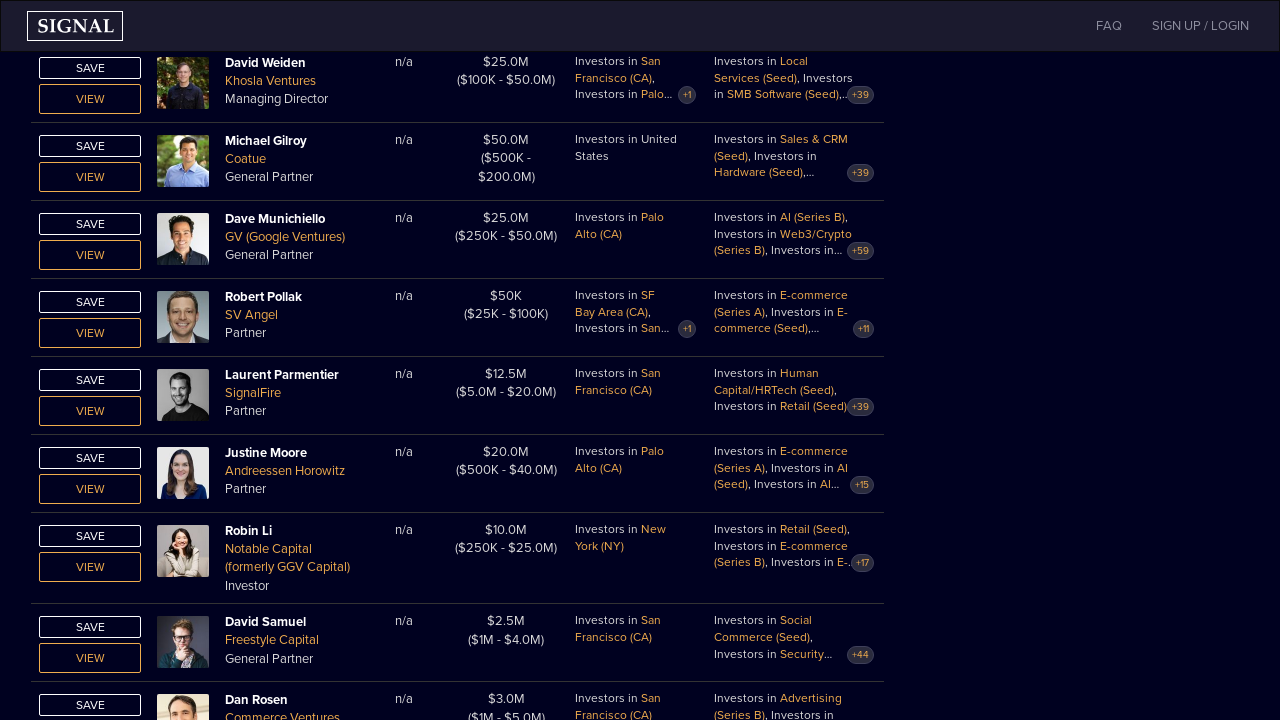

Clicked 'Load More Investors' button (iteration 3) at (458, 635) on button:has-text('LOAD MORE INVESTORS')
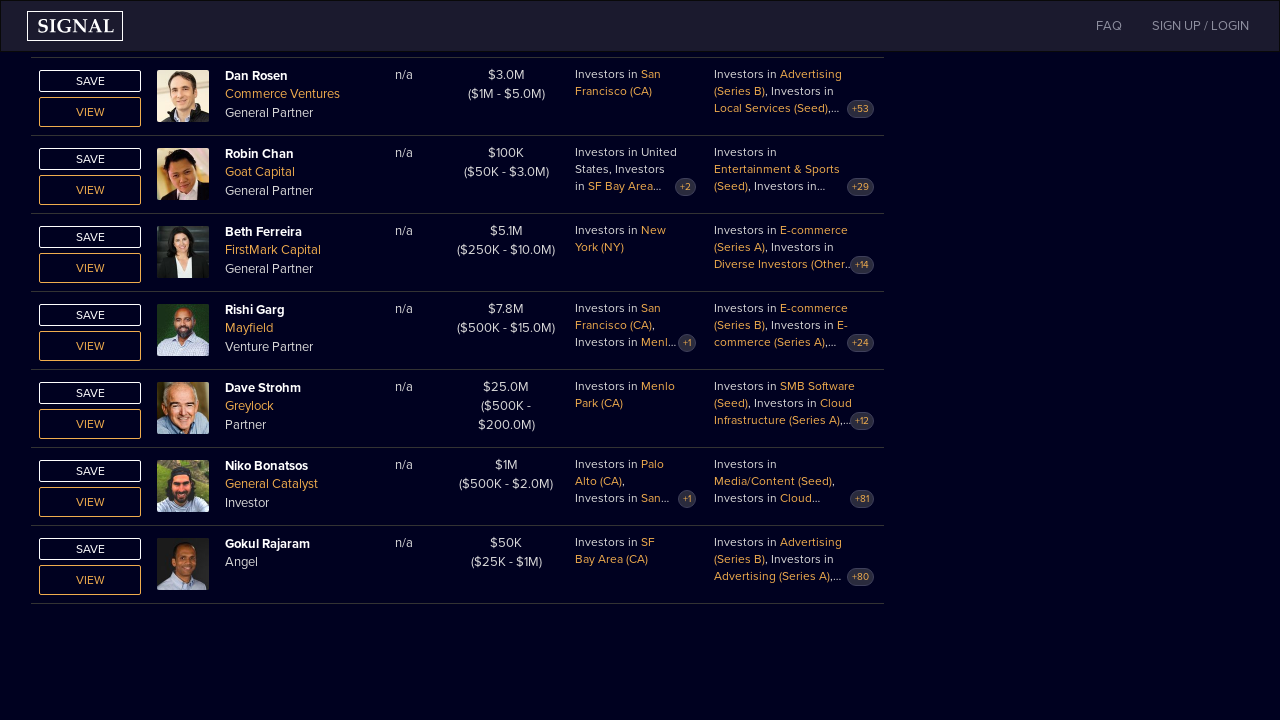

Waited 3 seconds for new investor content to load
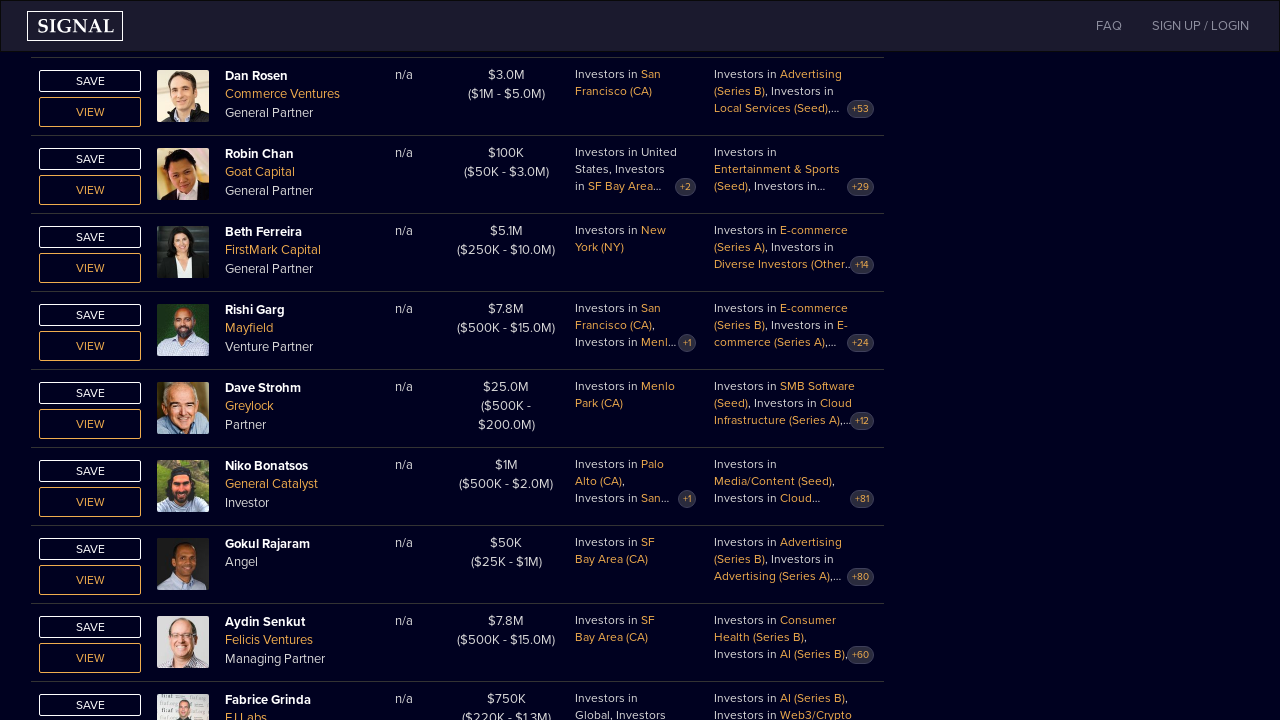

Located 'Load More Investors' button
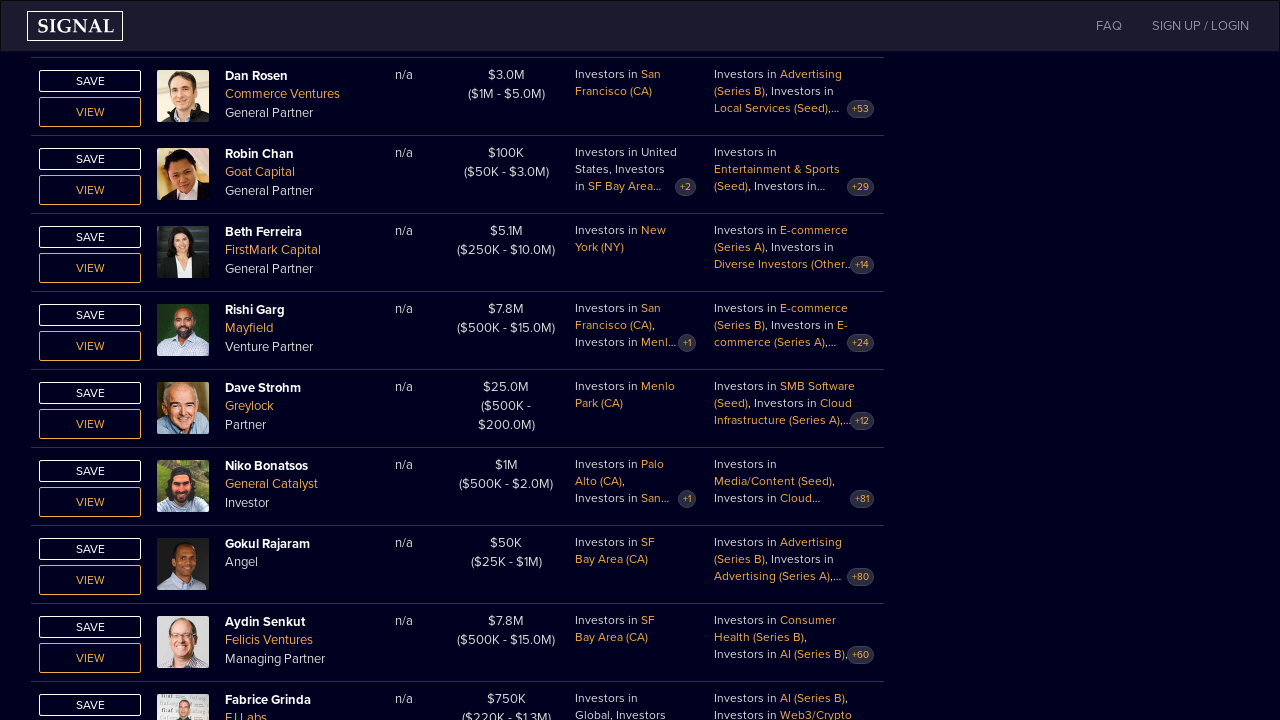

Clicked 'Load More Investors' button (iteration 4) at (458, 635) on button:has-text('LOAD MORE INVESTORS')
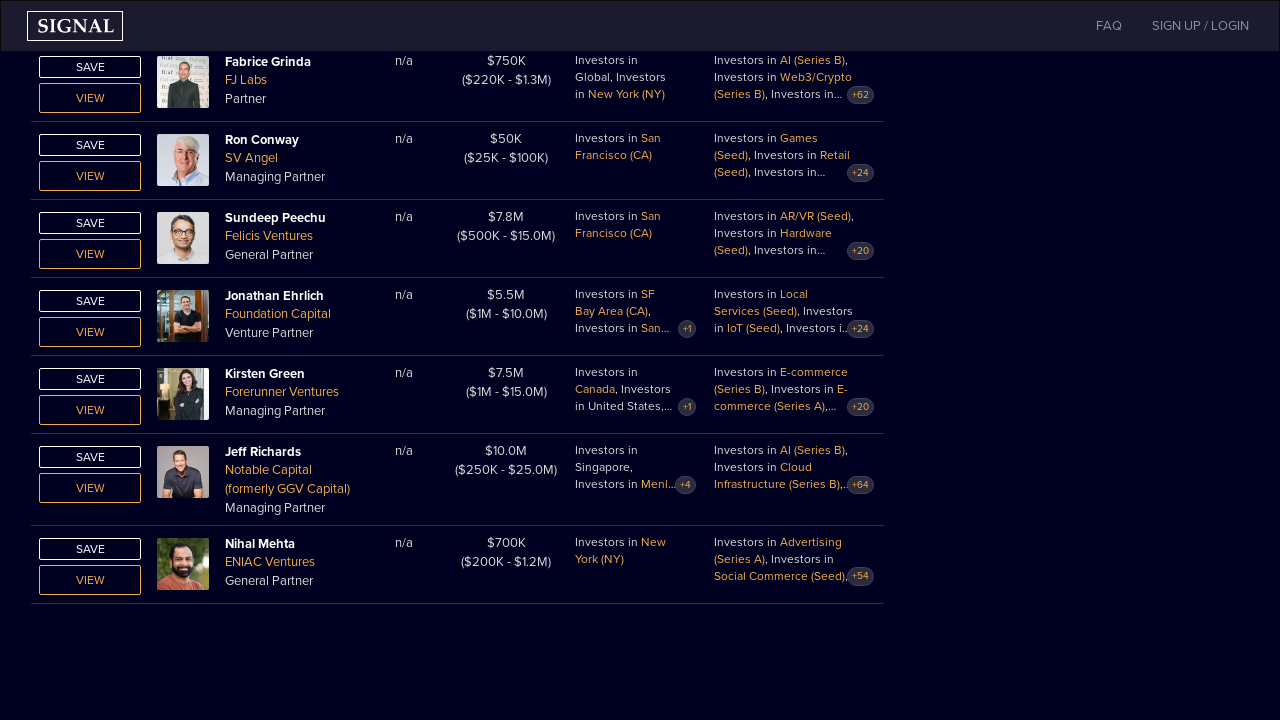

Waited 3 seconds for new investor content to load
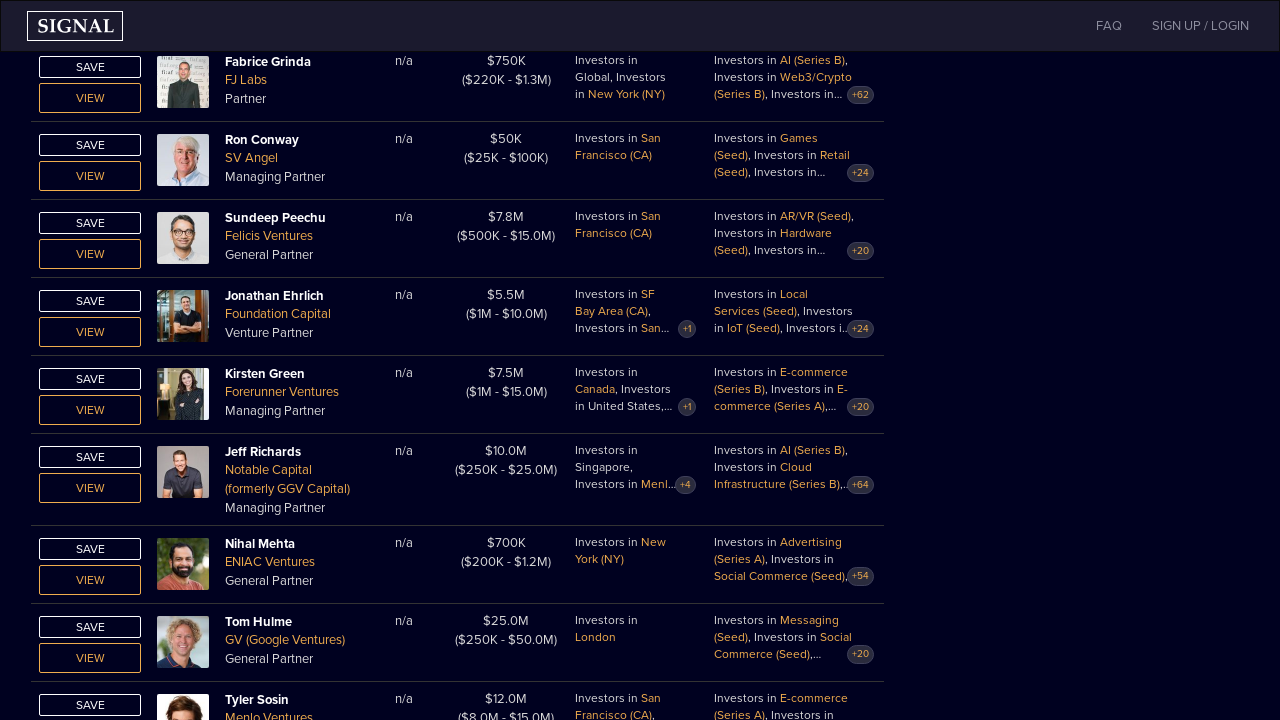

Located 'Load More Investors' button
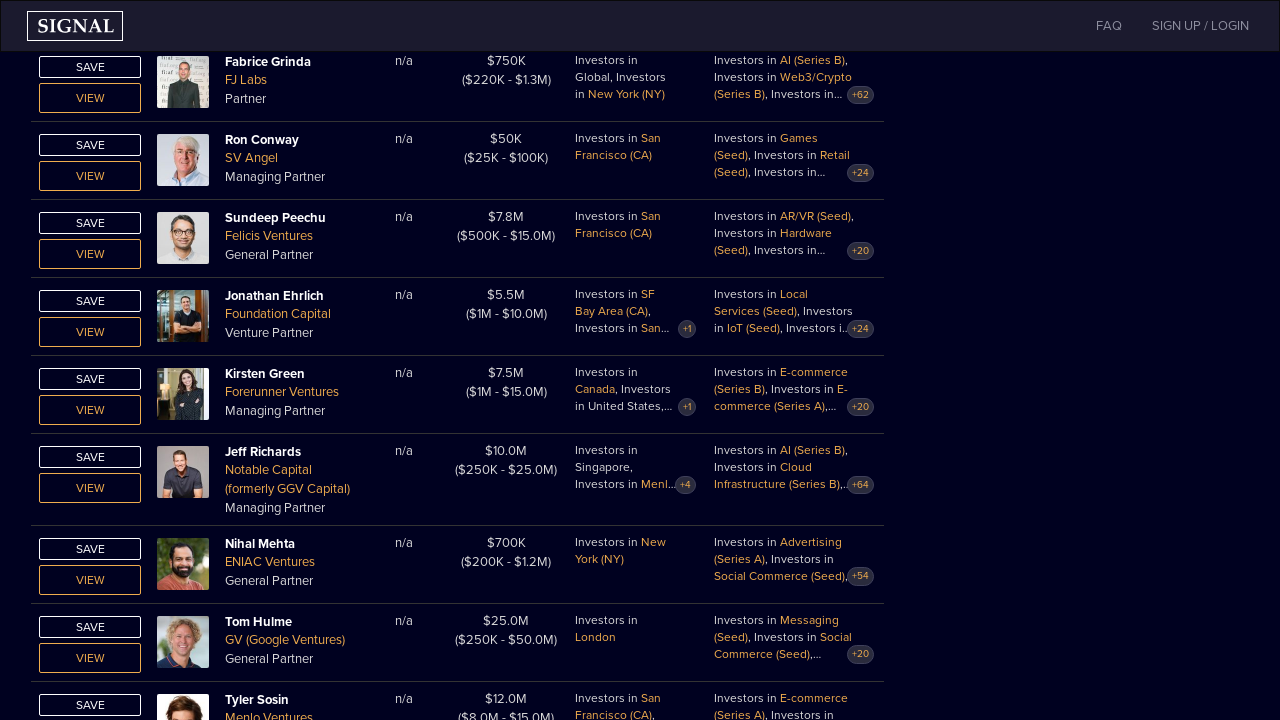

Clicked 'Load More Investors' button (iteration 5) at (458, 635) on button:has-text('LOAD MORE INVESTORS')
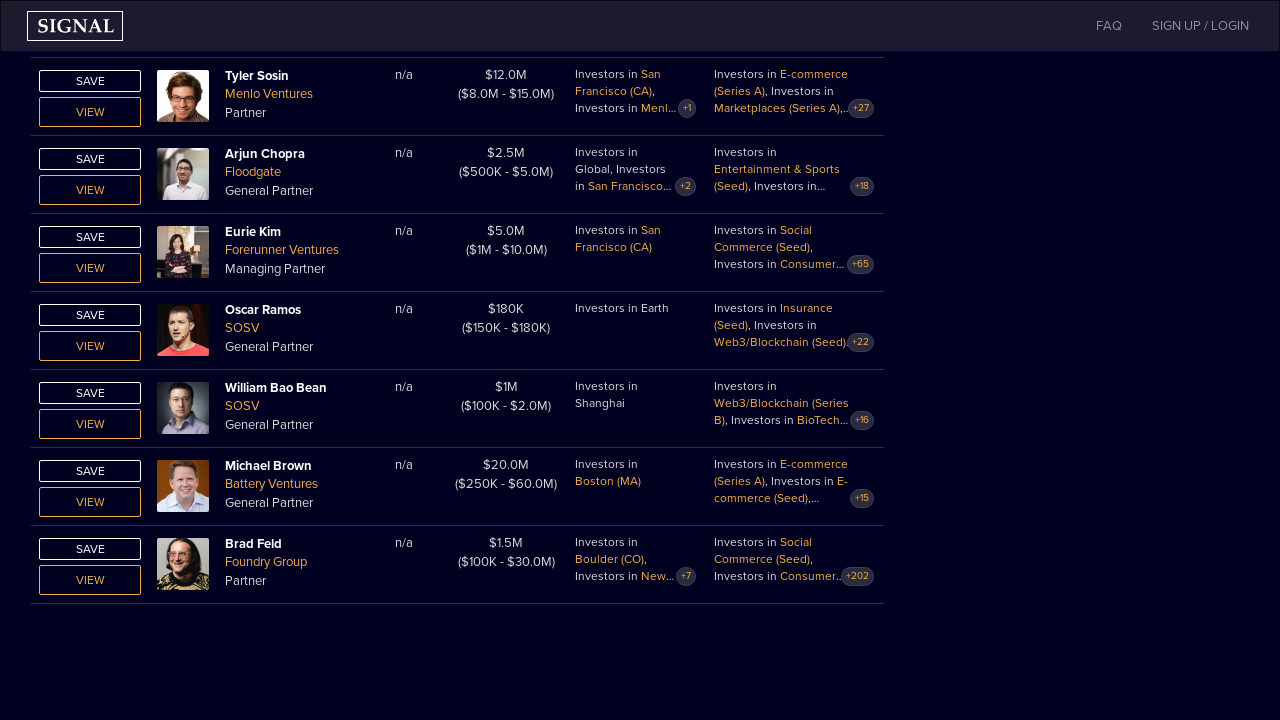

Waited 3 seconds for new investor content to load
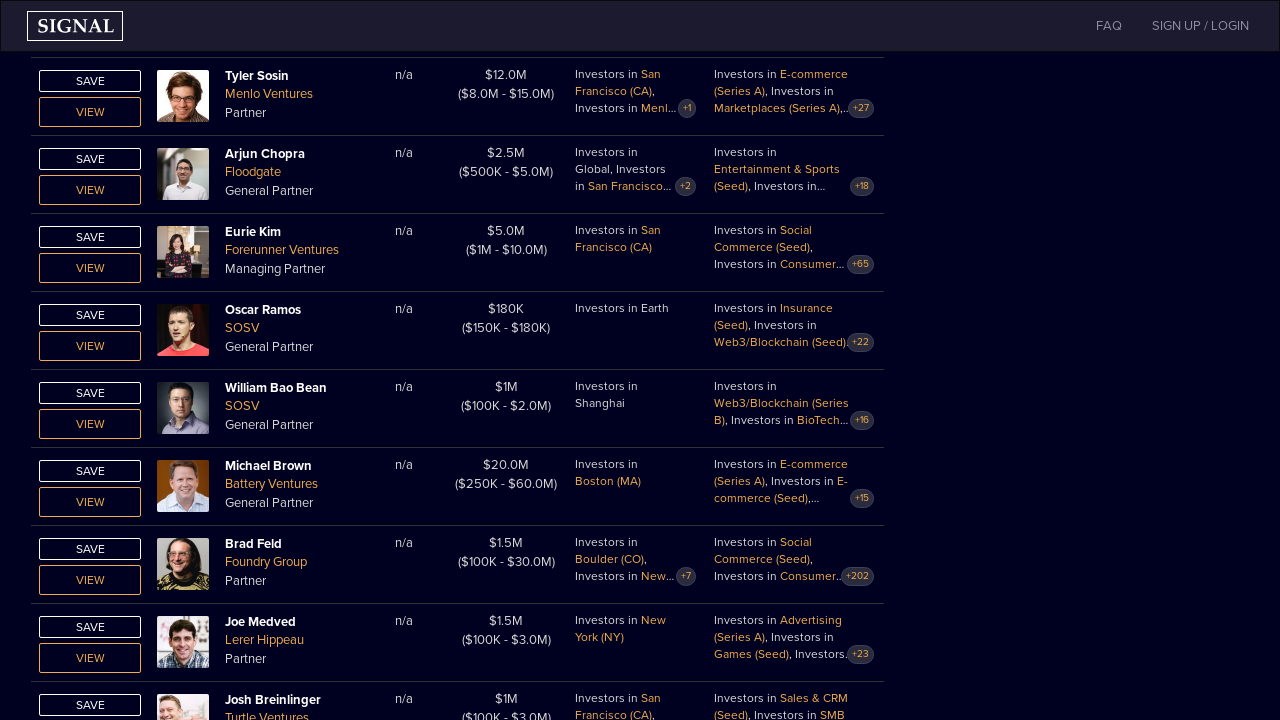

Verified that investor links are displayed on the page
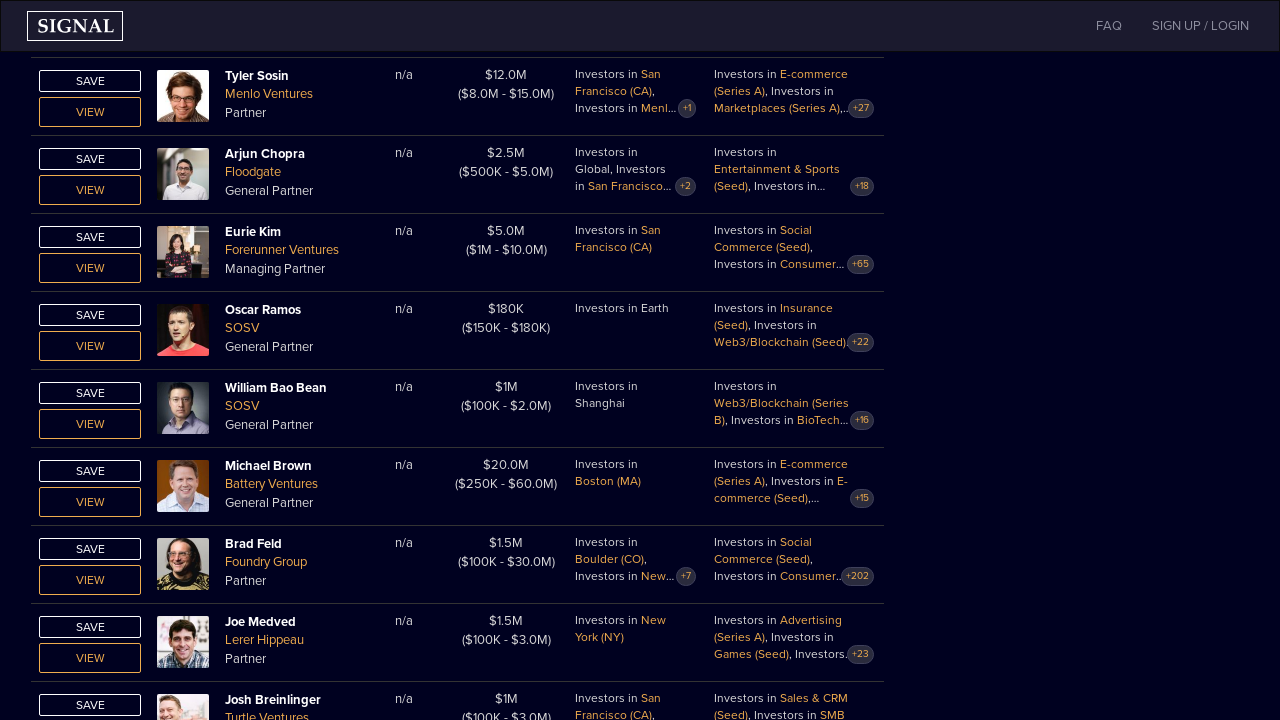

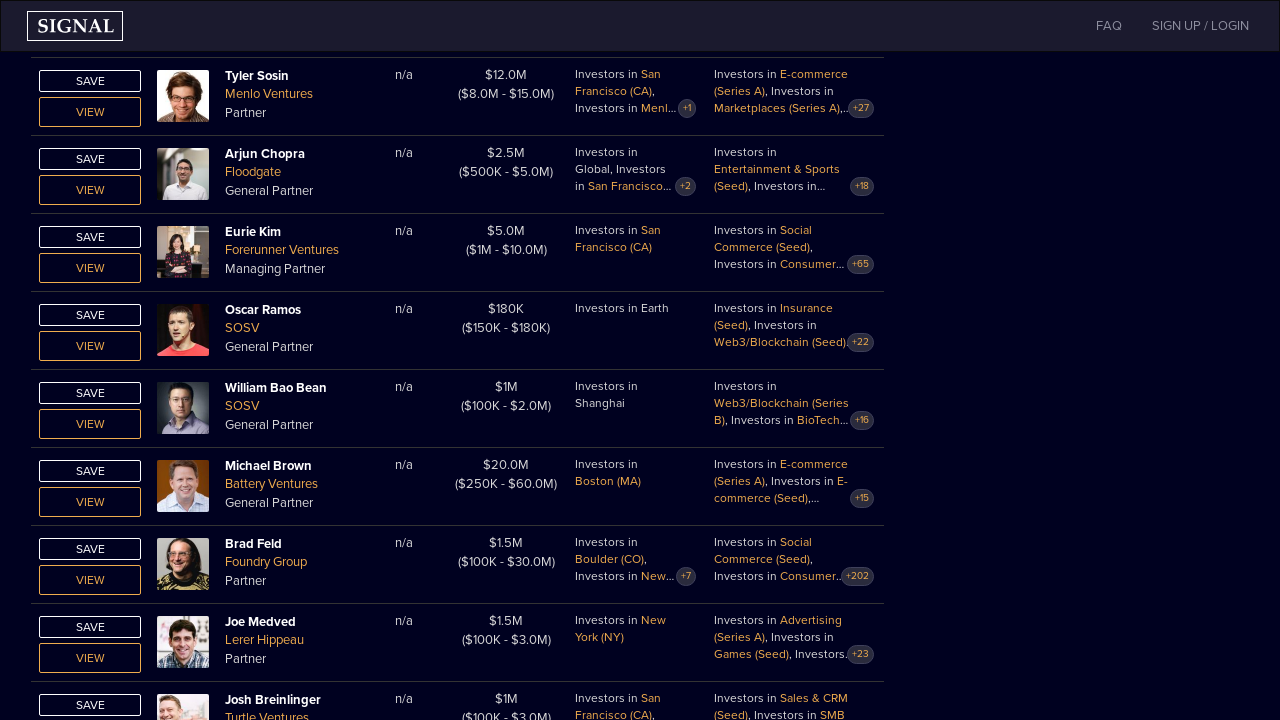